Tests that the todo counter displays the correct number of items as todos are added

Starting URL: https://demo.playwright.dev/todomvc

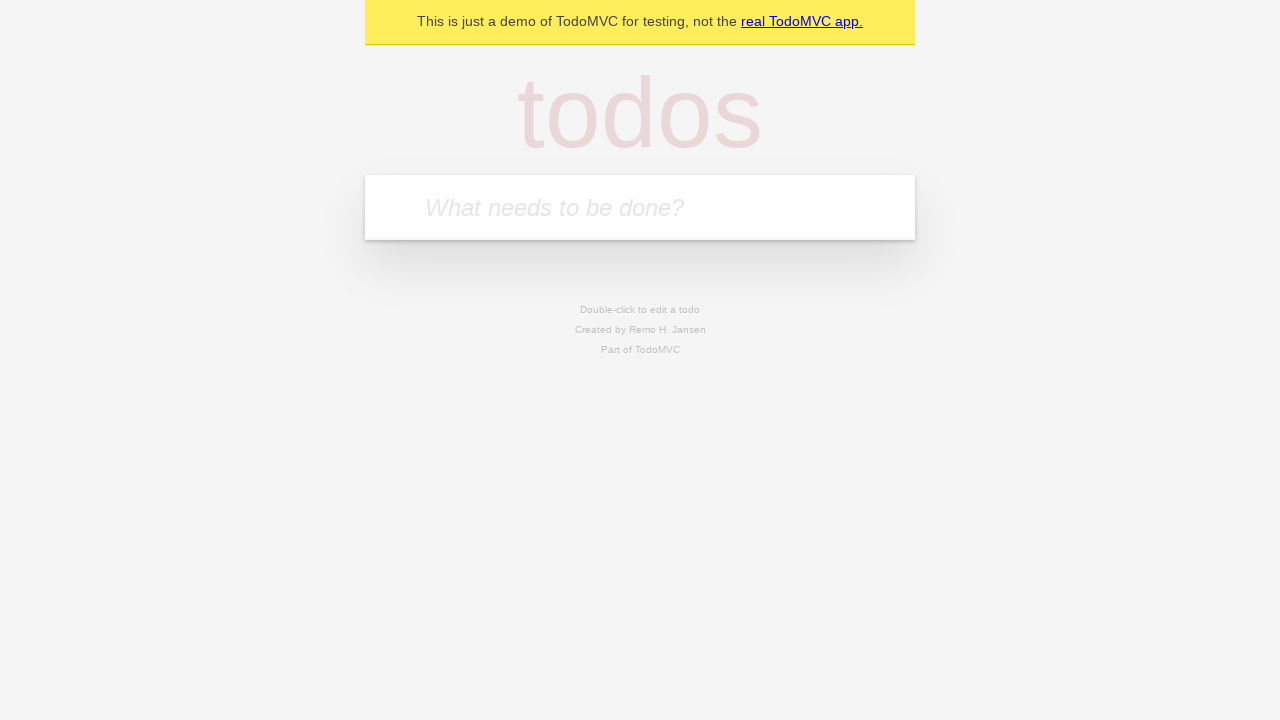

Filled todo input with 'buy some cheese' on internal:attr=[placeholder="What needs to be done?"i]
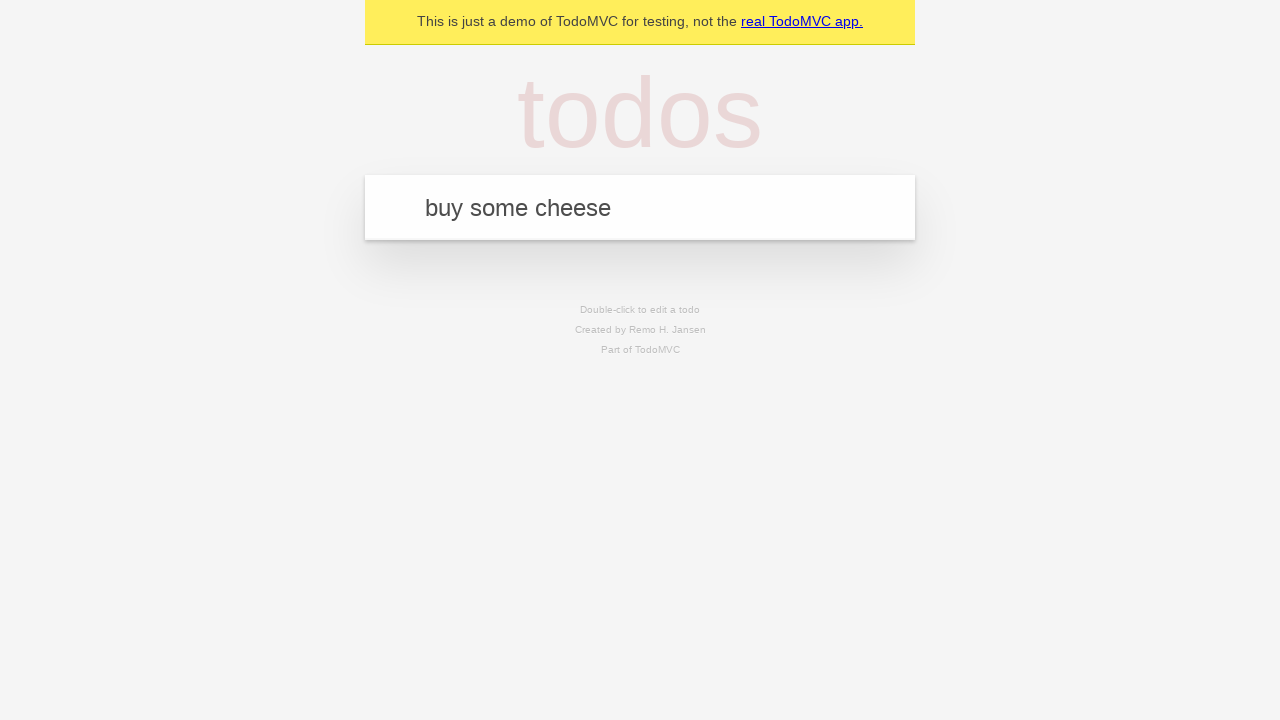

Pressed Enter to add first todo item on internal:attr=[placeholder="What needs to be done?"i]
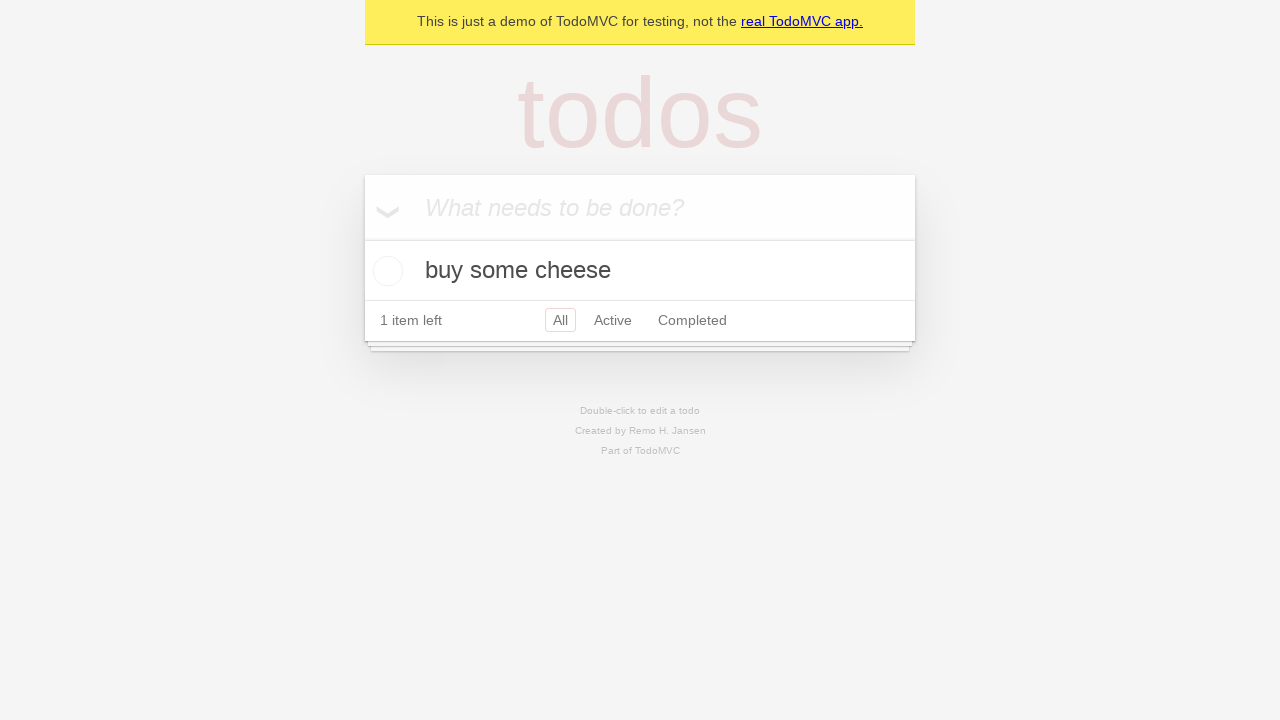

Todo counter element loaded
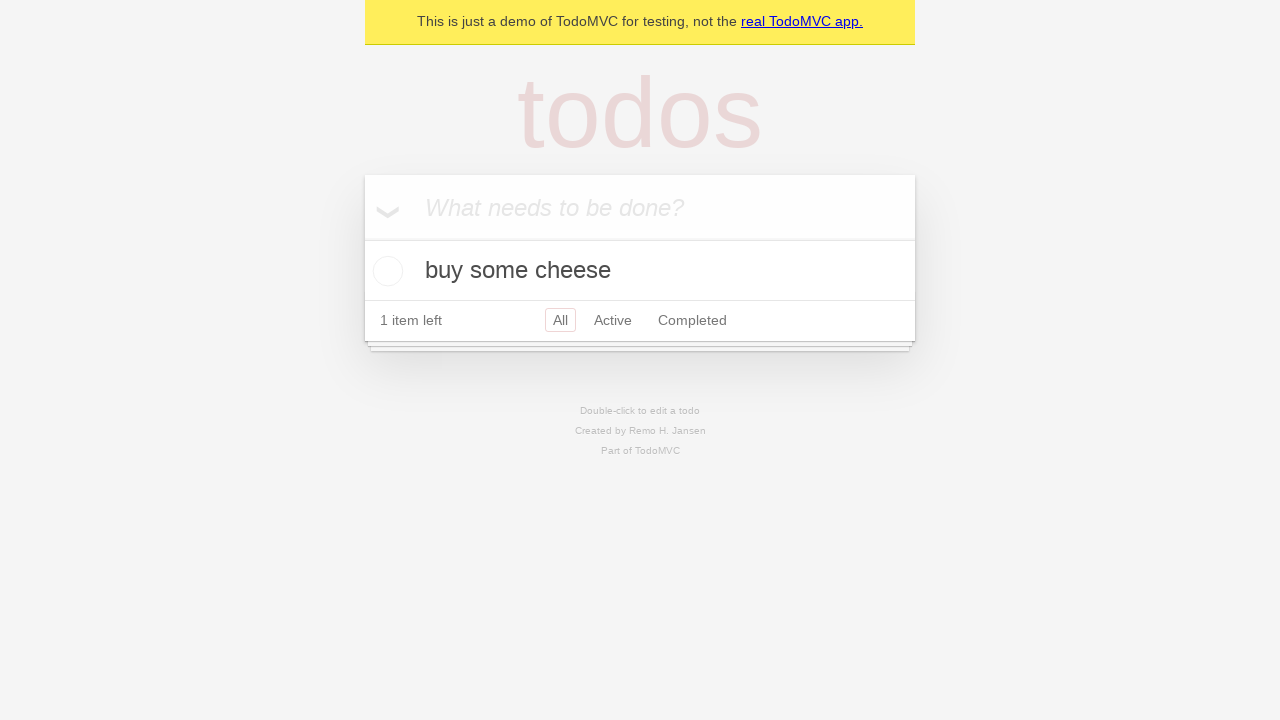

Filled todo input with 'feed the cat' on internal:attr=[placeholder="What needs to be done?"i]
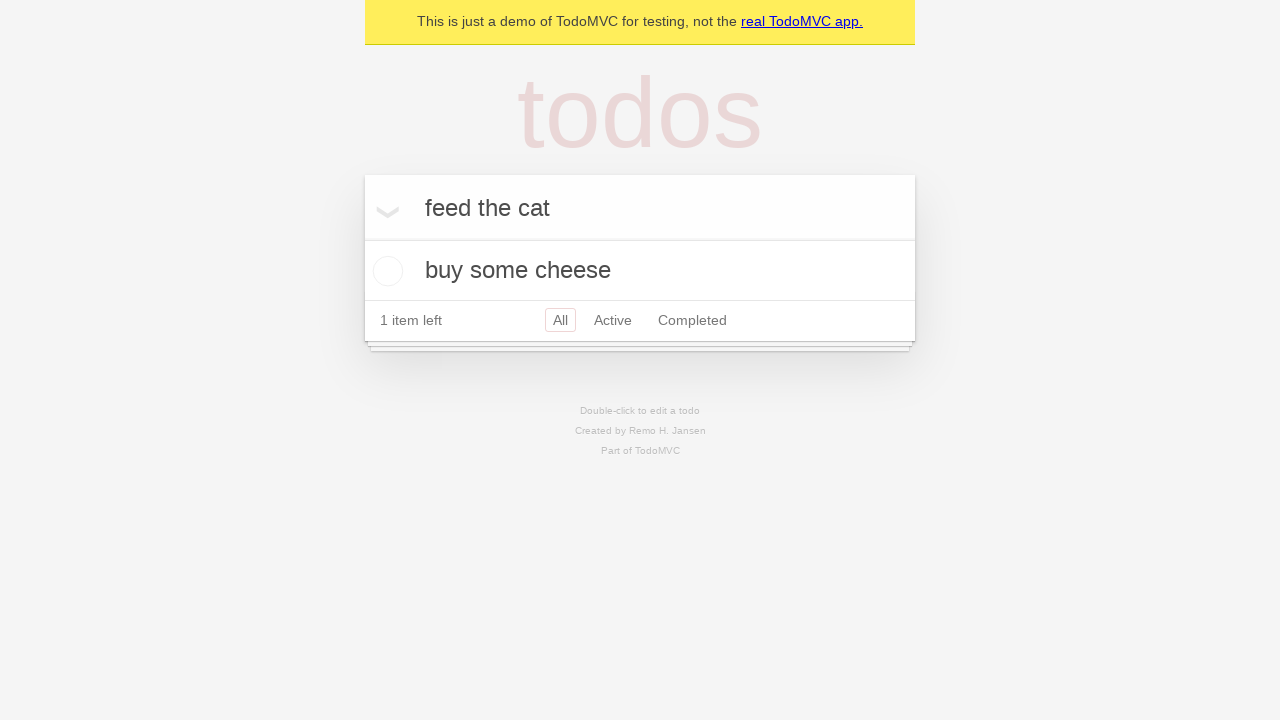

Pressed Enter to add second todo item on internal:attr=[placeholder="What needs to be done?"i]
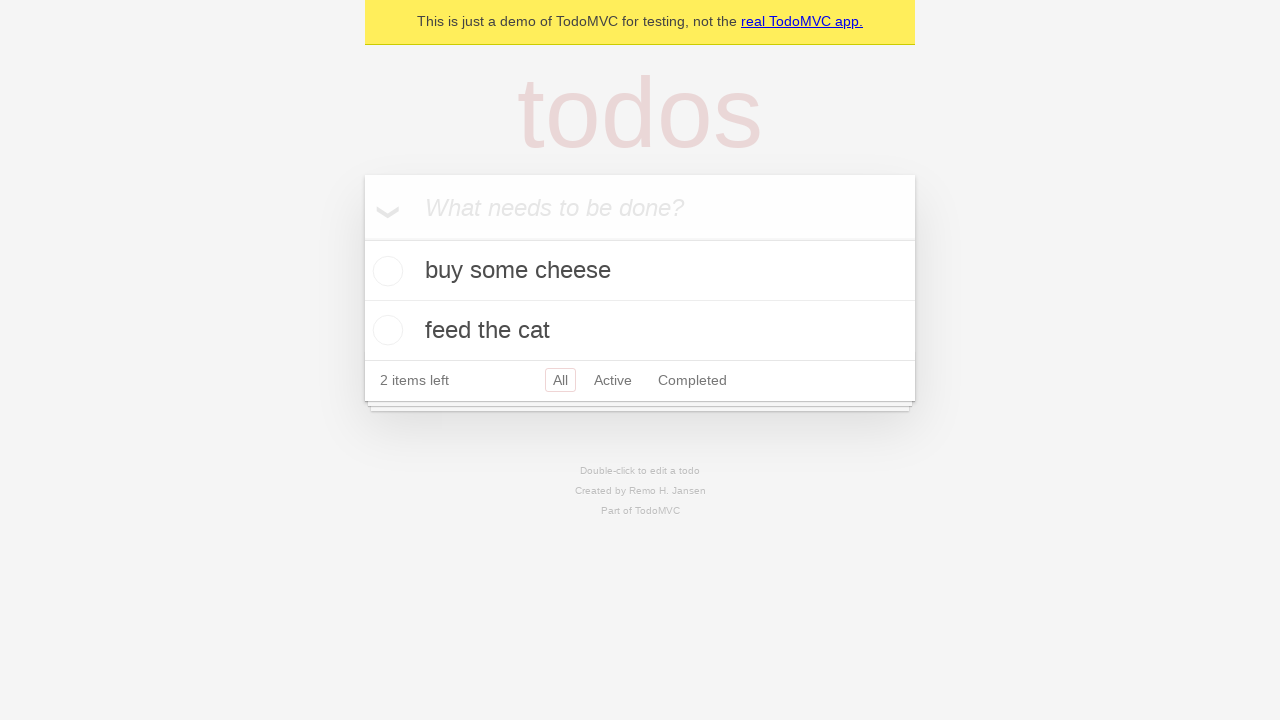

Verified todo counter displays 2 items
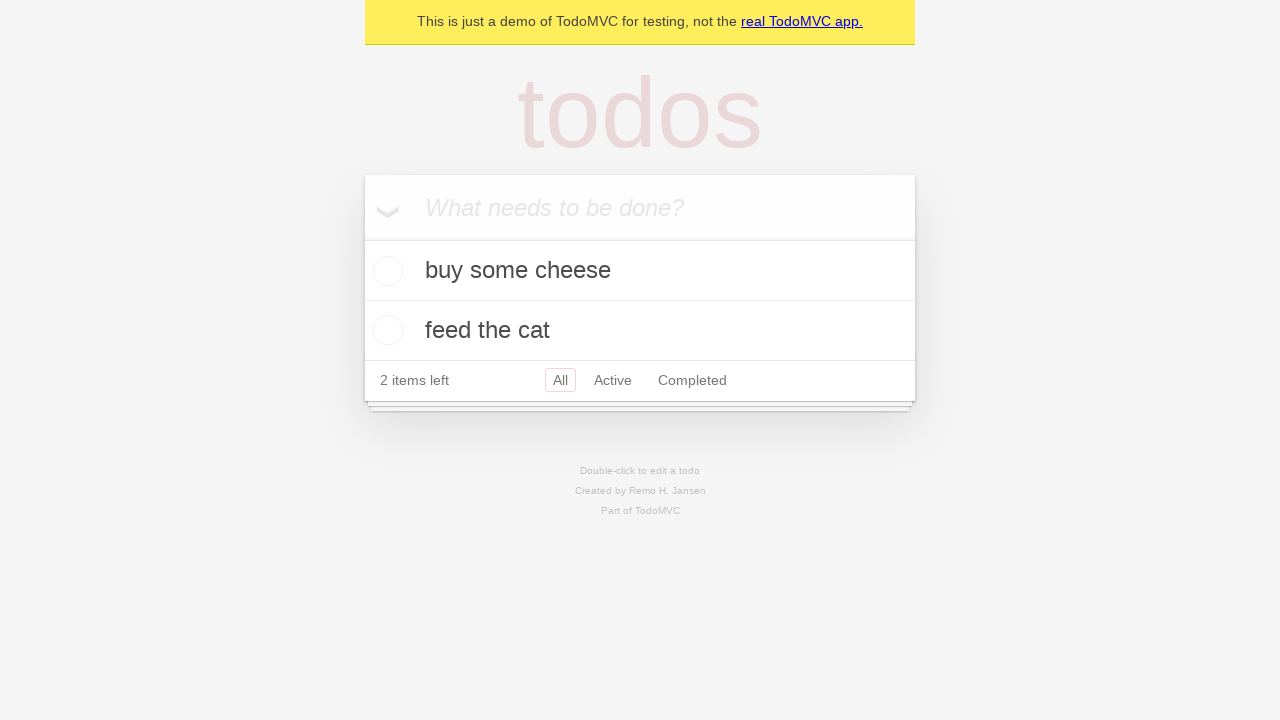

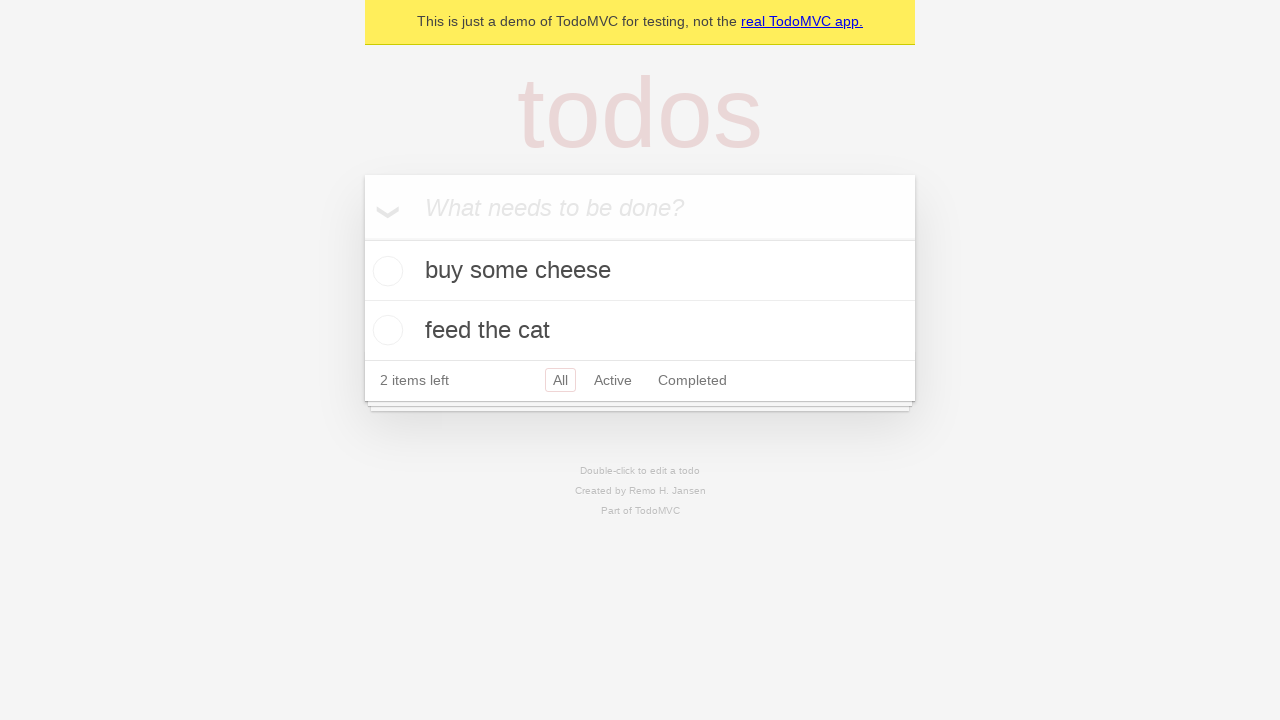